Navigates to Walmart homepage

Starting URL: https://www.walmart.com/

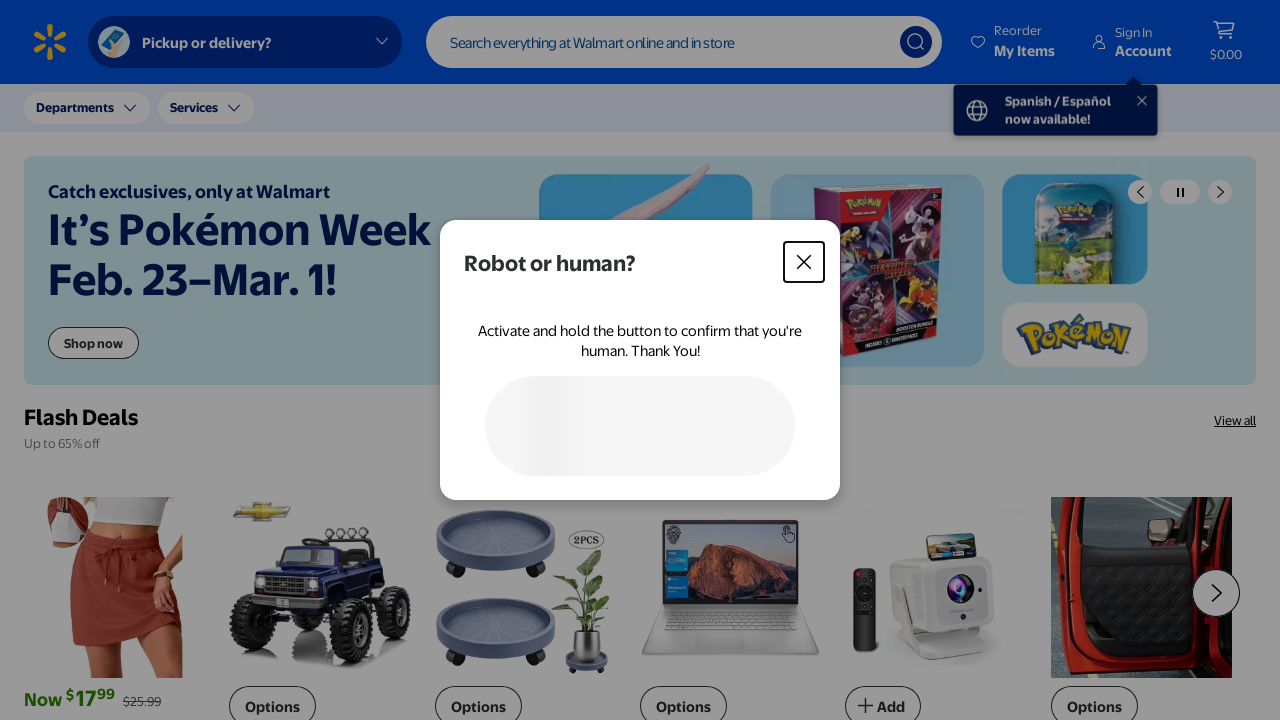

Navigated to Walmart homepage at https://www.walmart.com/
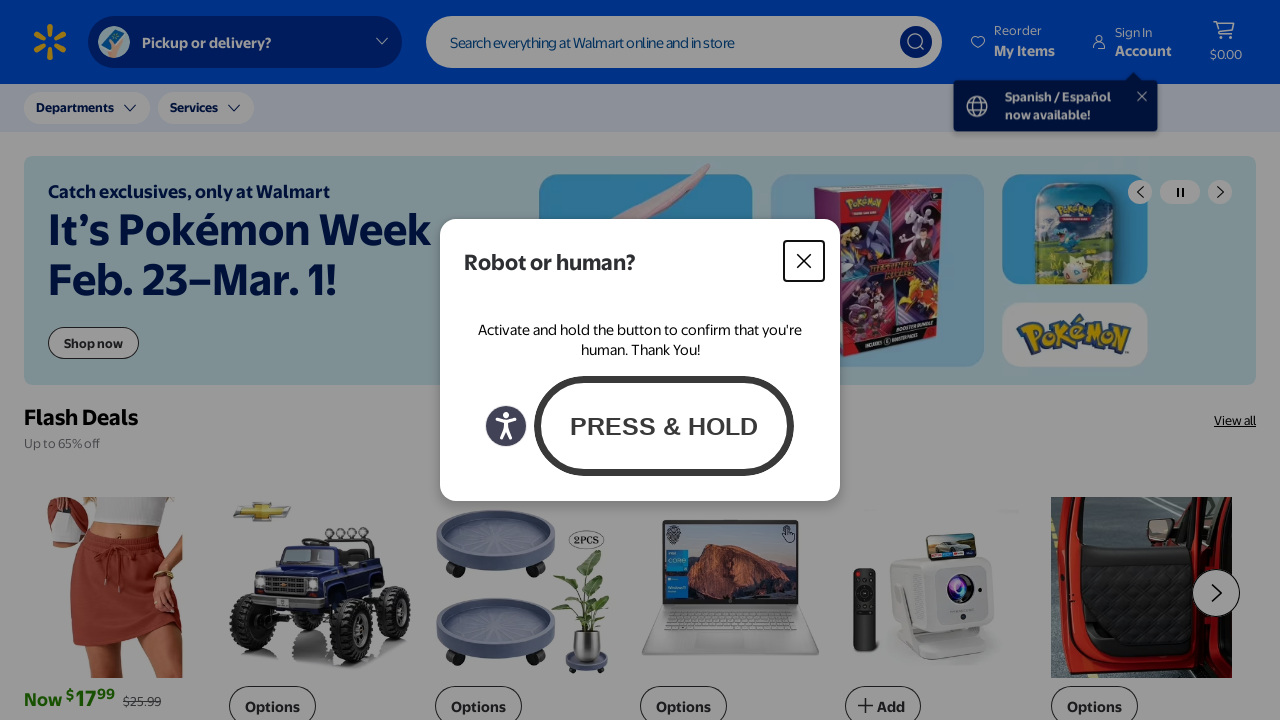

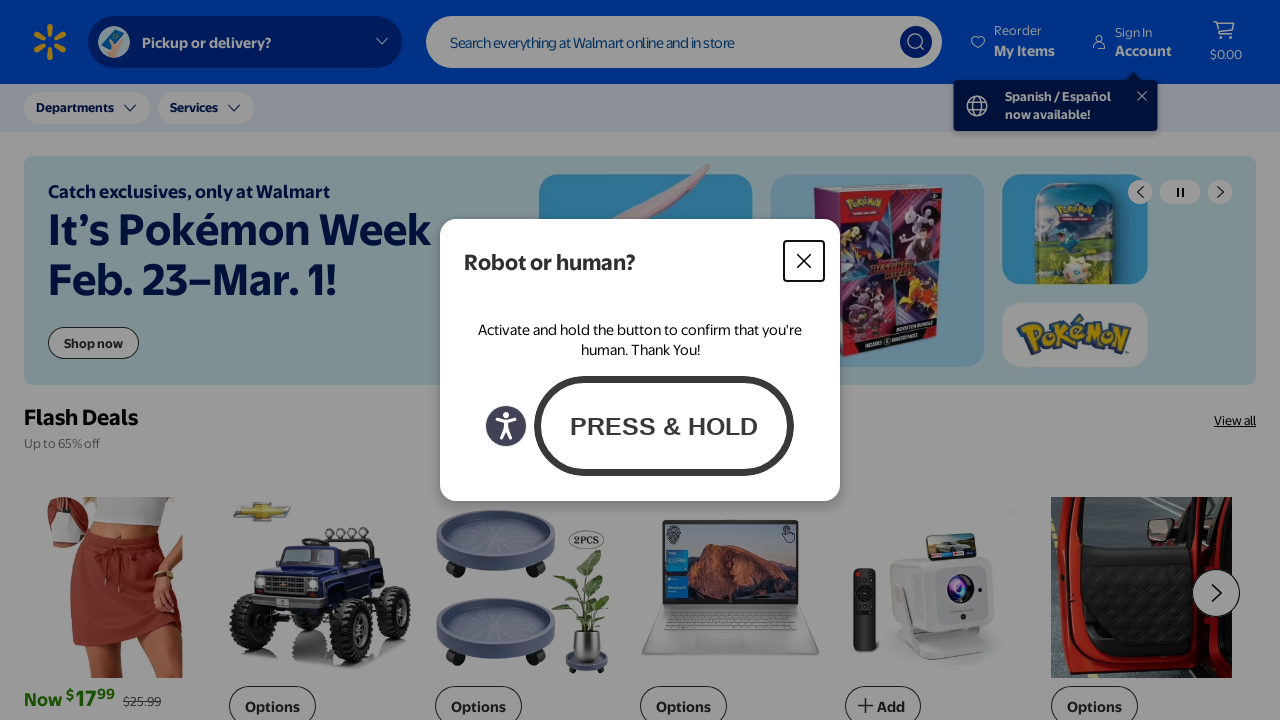